Tests explicit wait functionality by waiting for a price element to show "$100", then clicking a book button, reading a value, calculating a logarithmic result, and submitting the answer in a form.

Starting URL: http://suninjuly.github.io/explicit_wait2.html

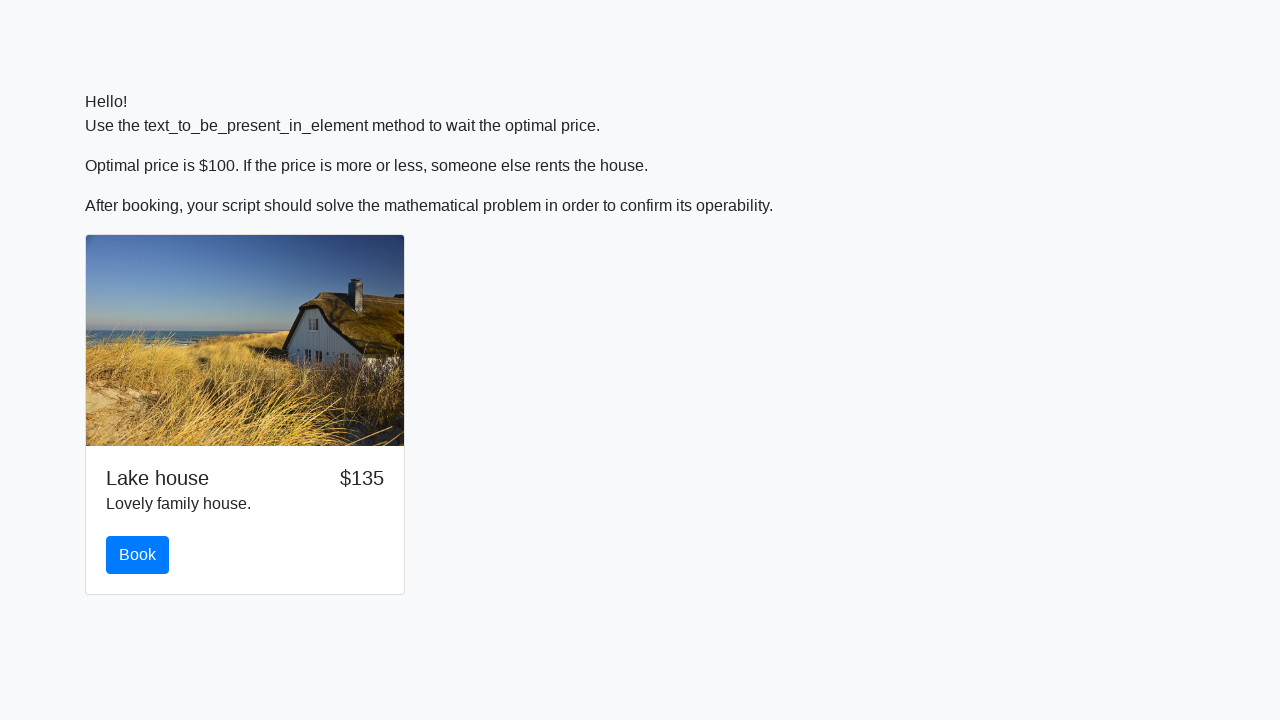

Waited for price element to display $100
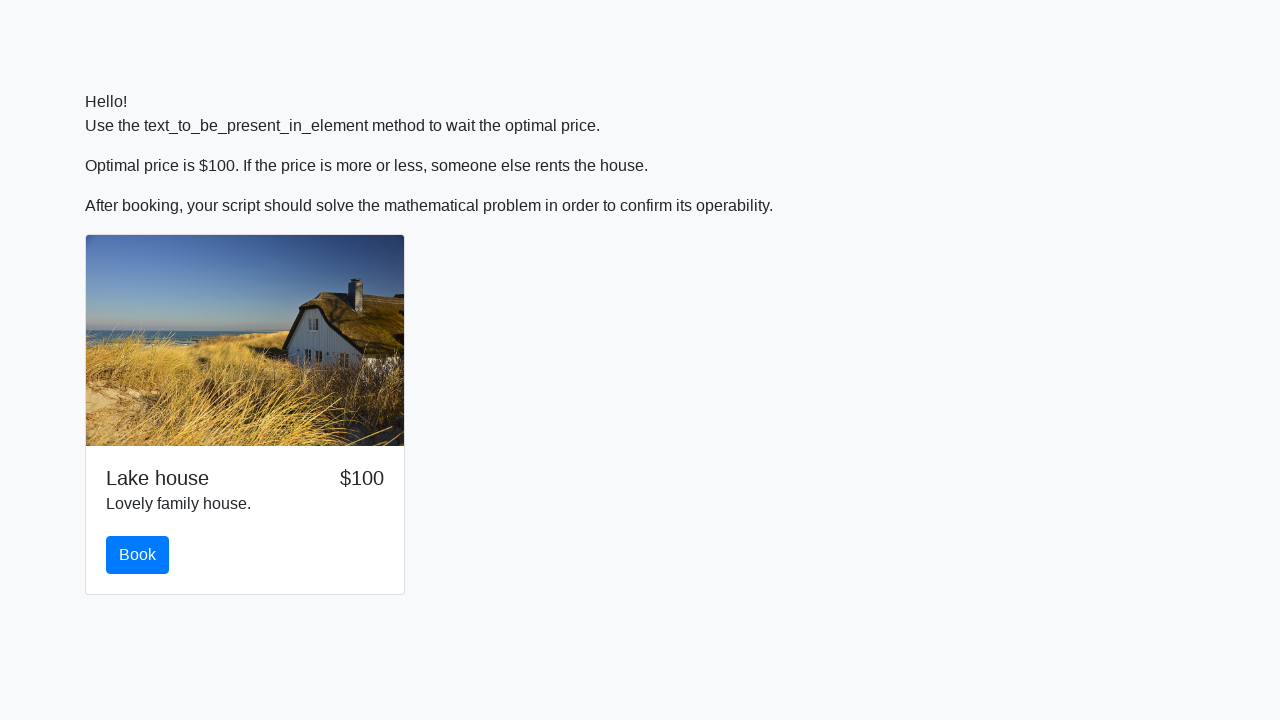

Clicked the book button at (138, 555) on #book
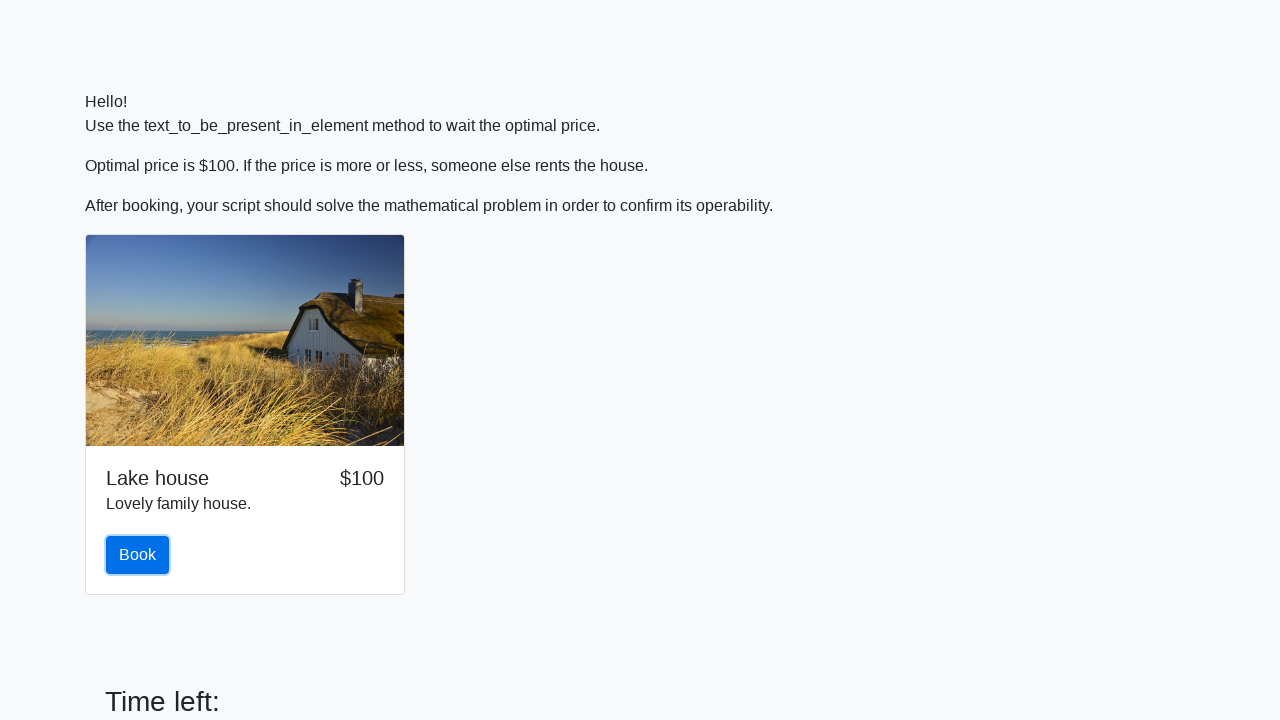

Read value from input_value element: 603
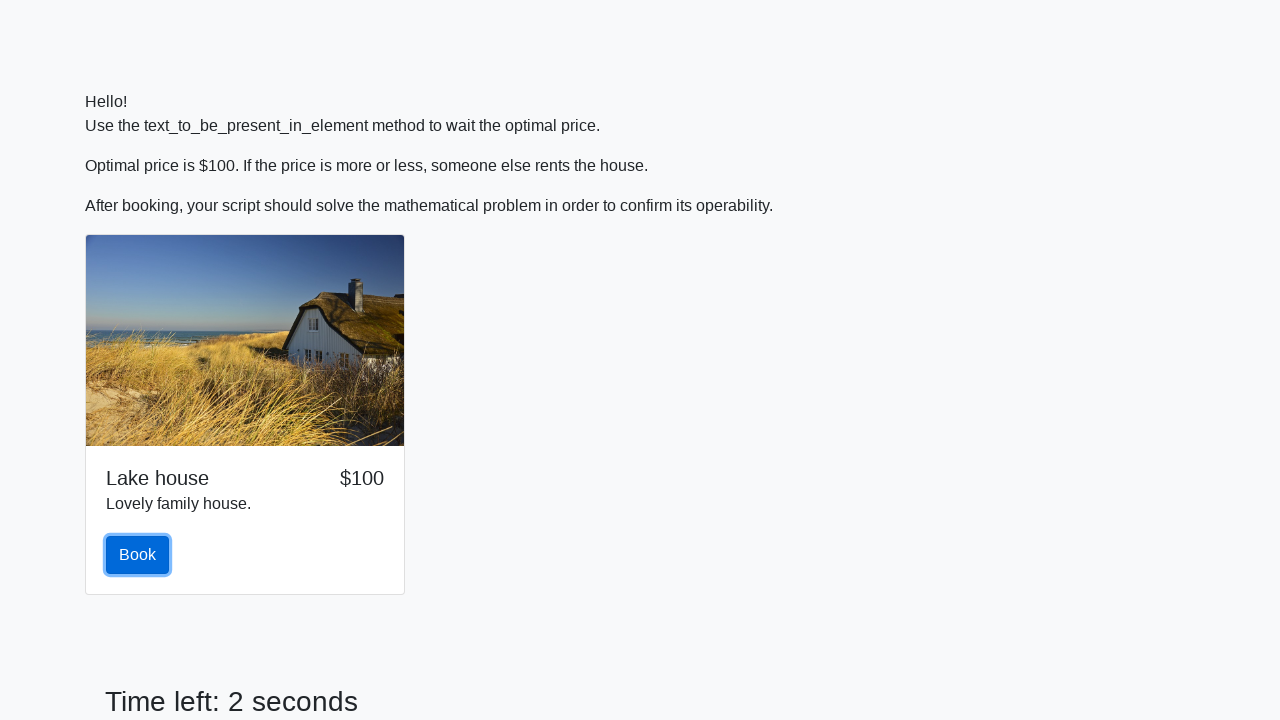

Calculated logarithmic result: 0.7960060357333028
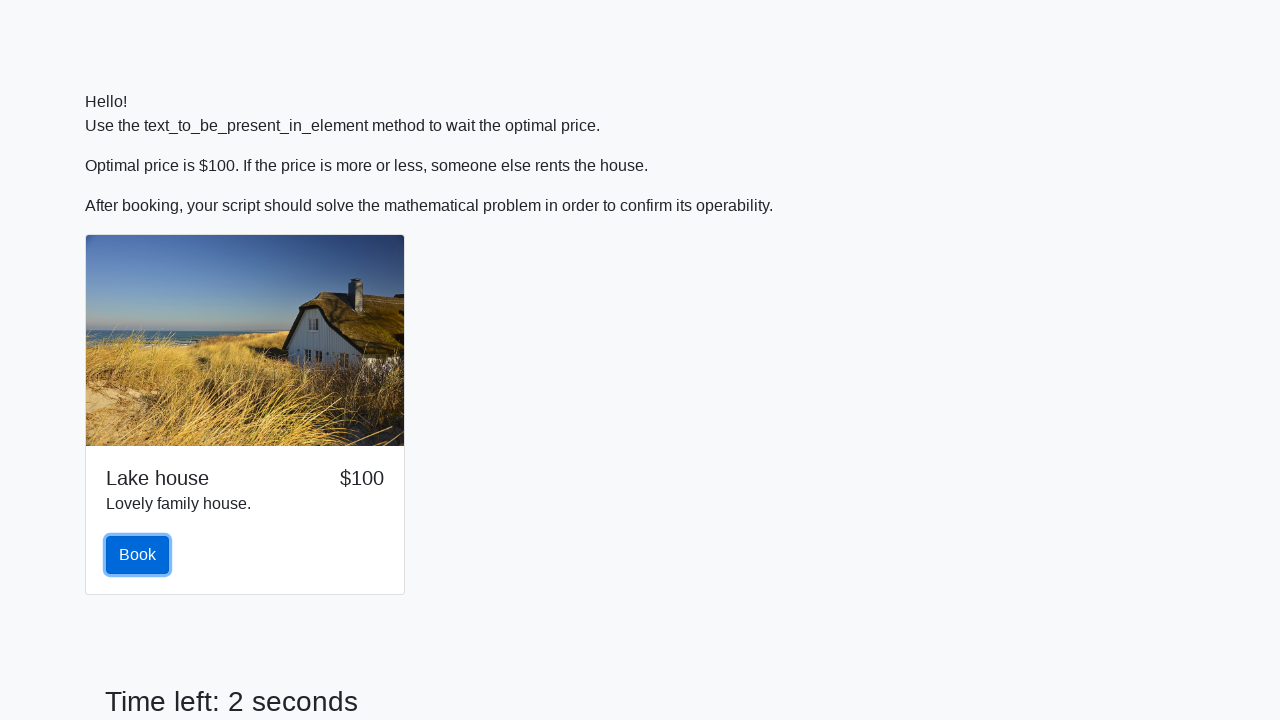

Filled answer field with calculated value: 0.7960060357333028 on #answer
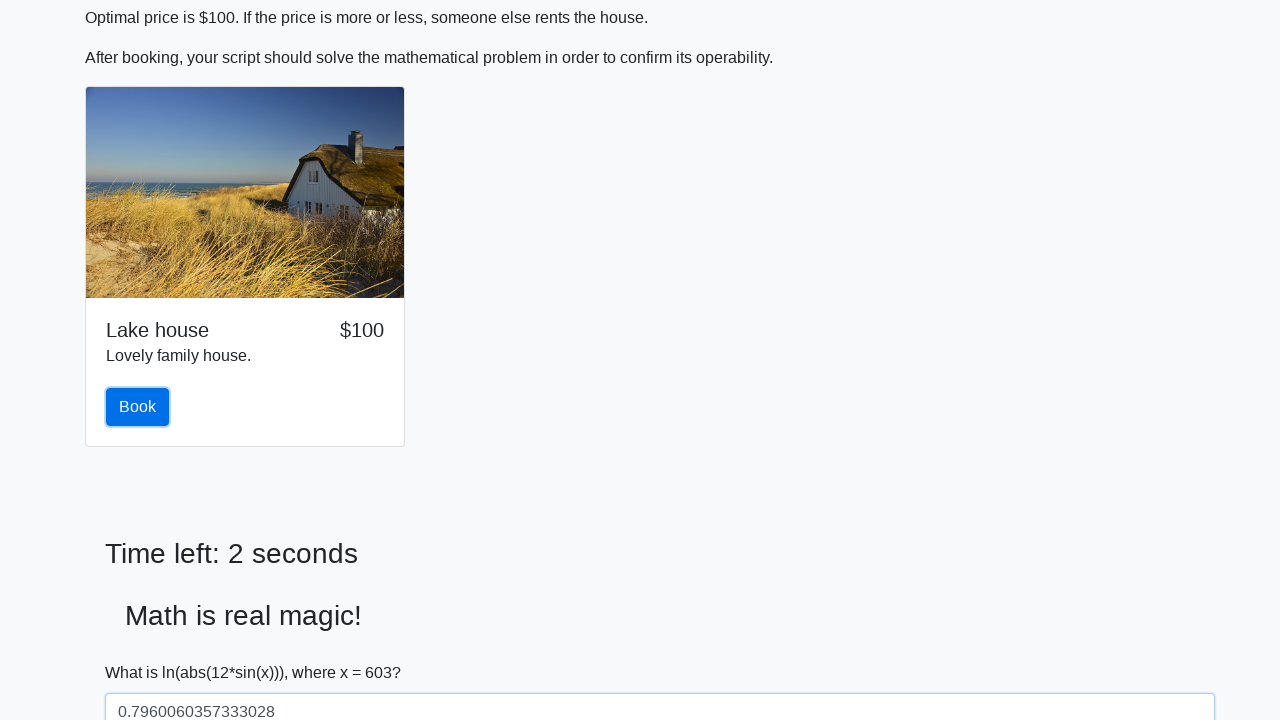

Clicked the solve button to submit the answer at (143, 651) on #solve
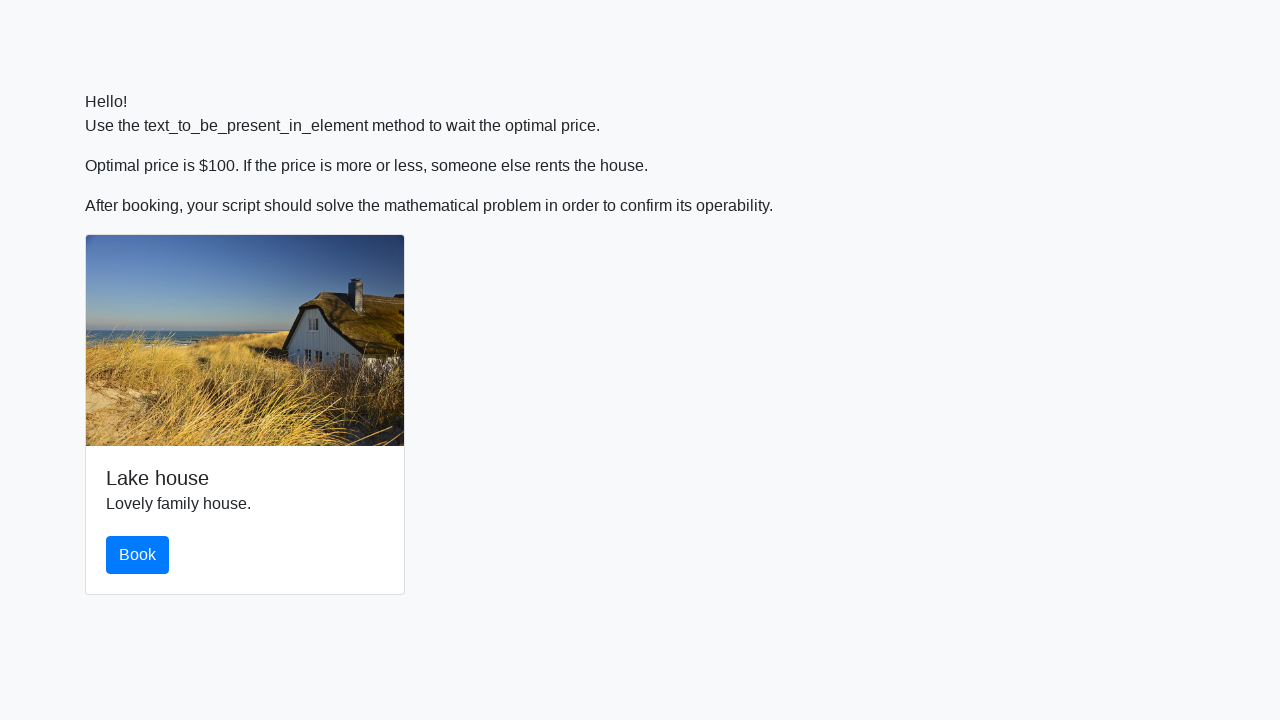

Waited 2 seconds for result processing
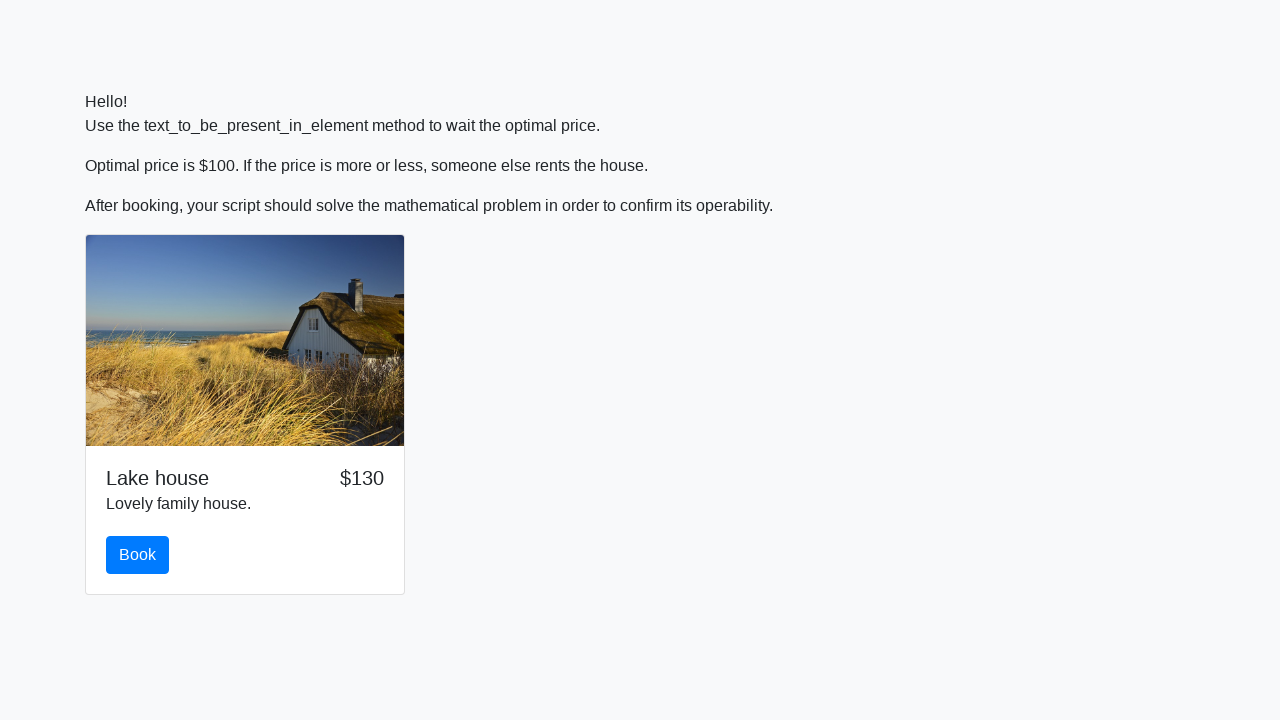

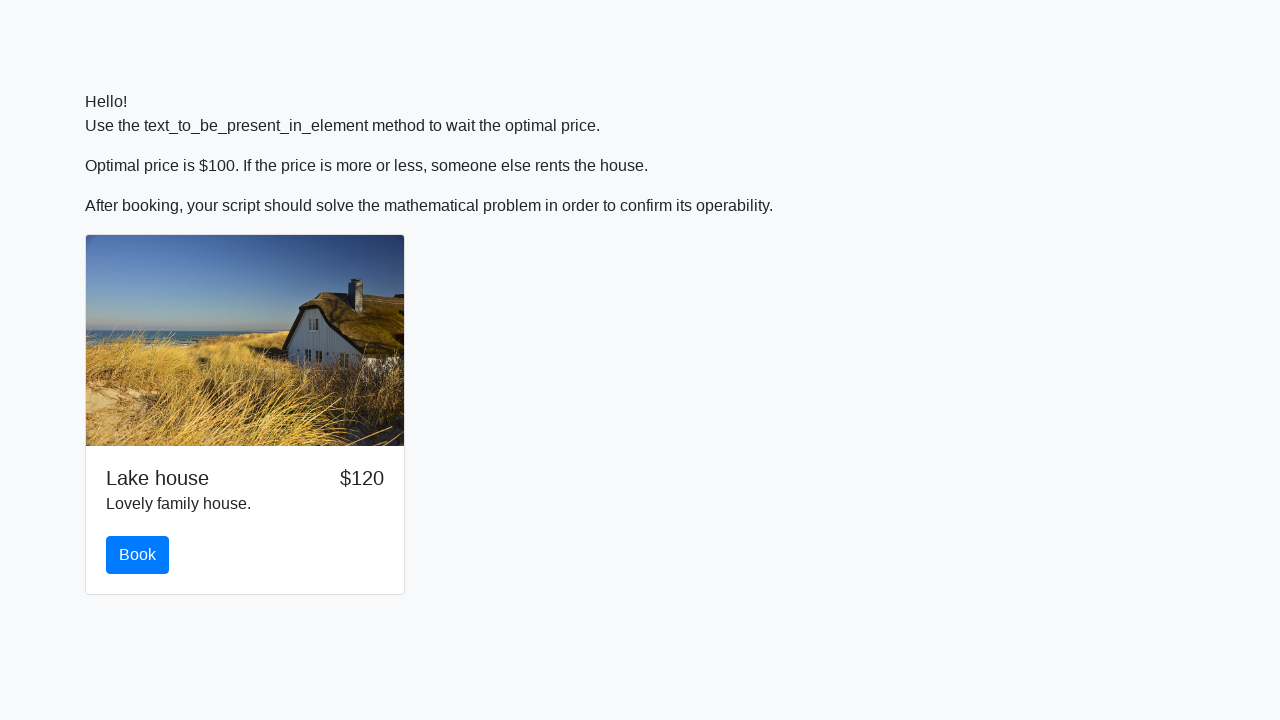